Tests that entering an empty string removes the todo item

Starting URL: https://demo.playwright.dev/todomvc

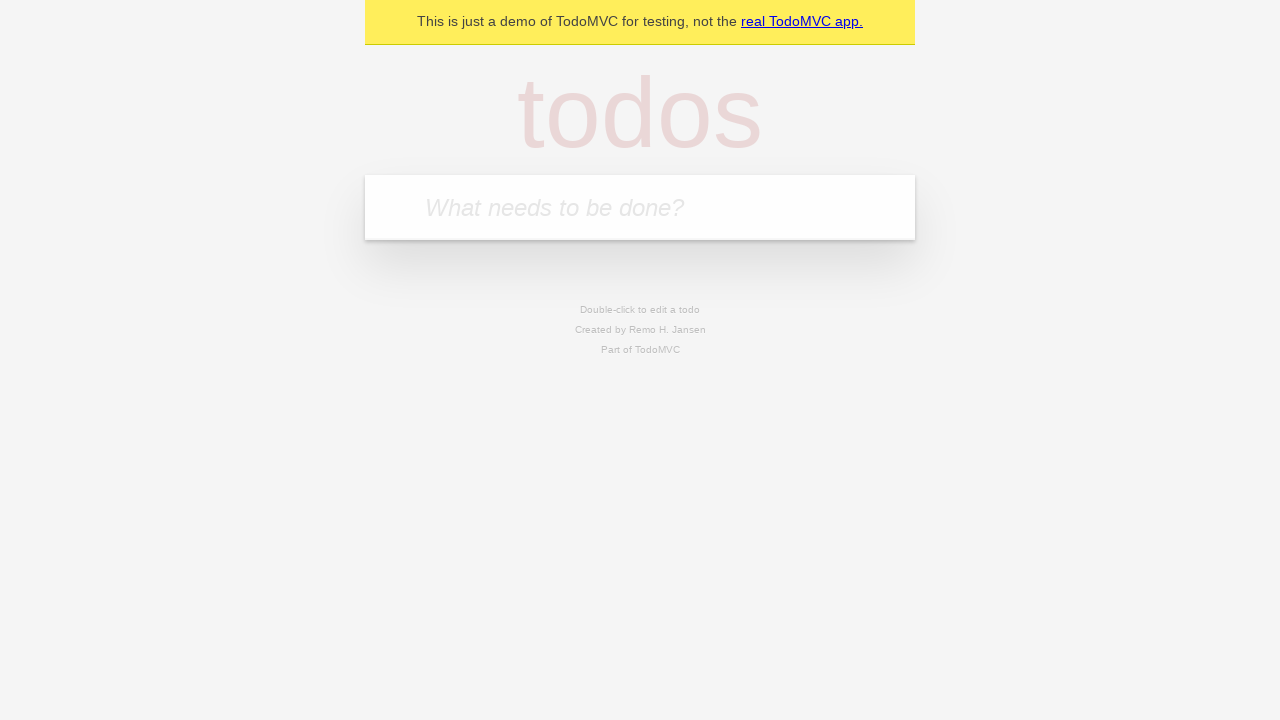

Filled todo input with 'buy some cheese' on internal:attr=[placeholder="What needs to be done?"i]
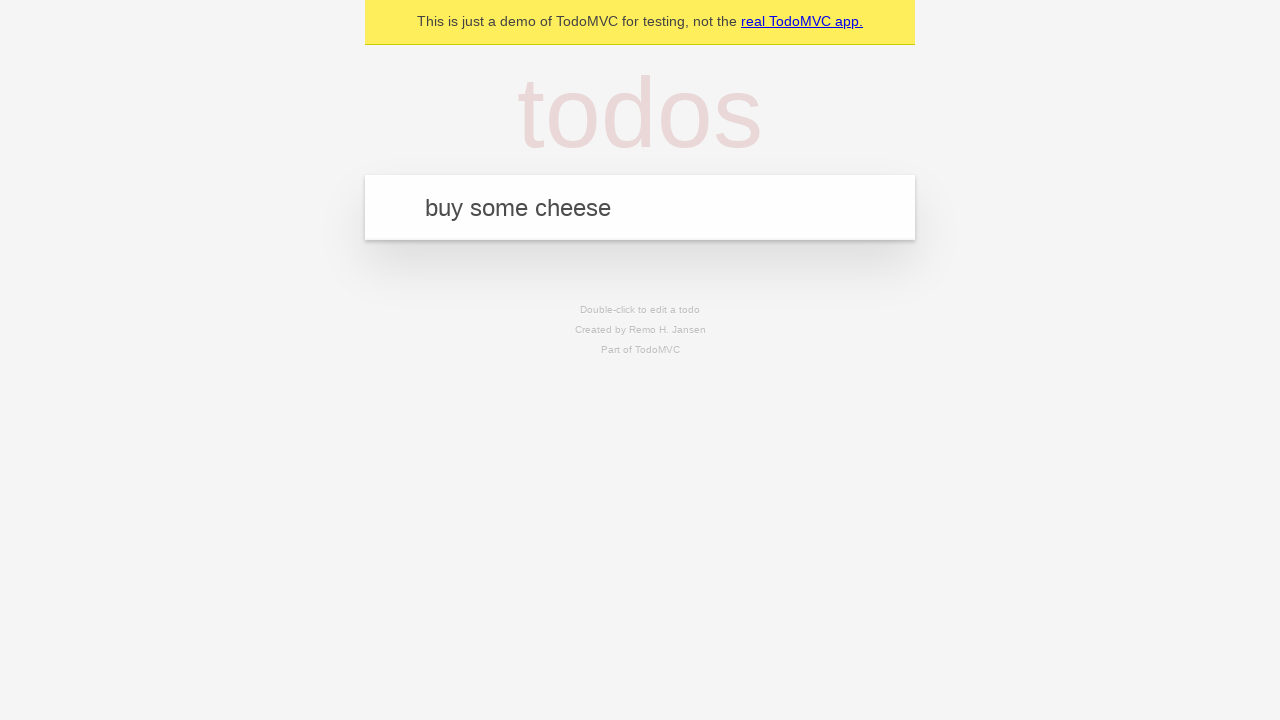

Pressed Enter to add first todo on internal:attr=[placeholder="What needs to be done?"i]
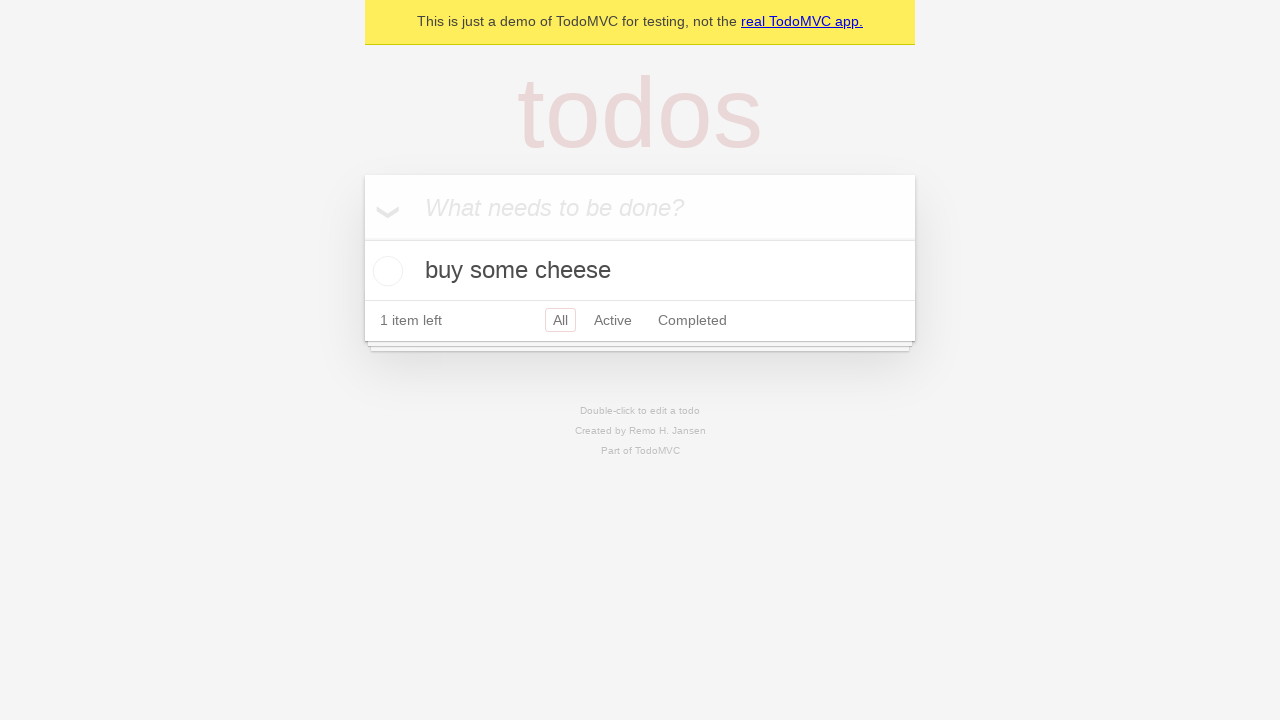

Filled todo input with 'feed the cat' on internal:attr=[placeholder="What needs to be done?"i]
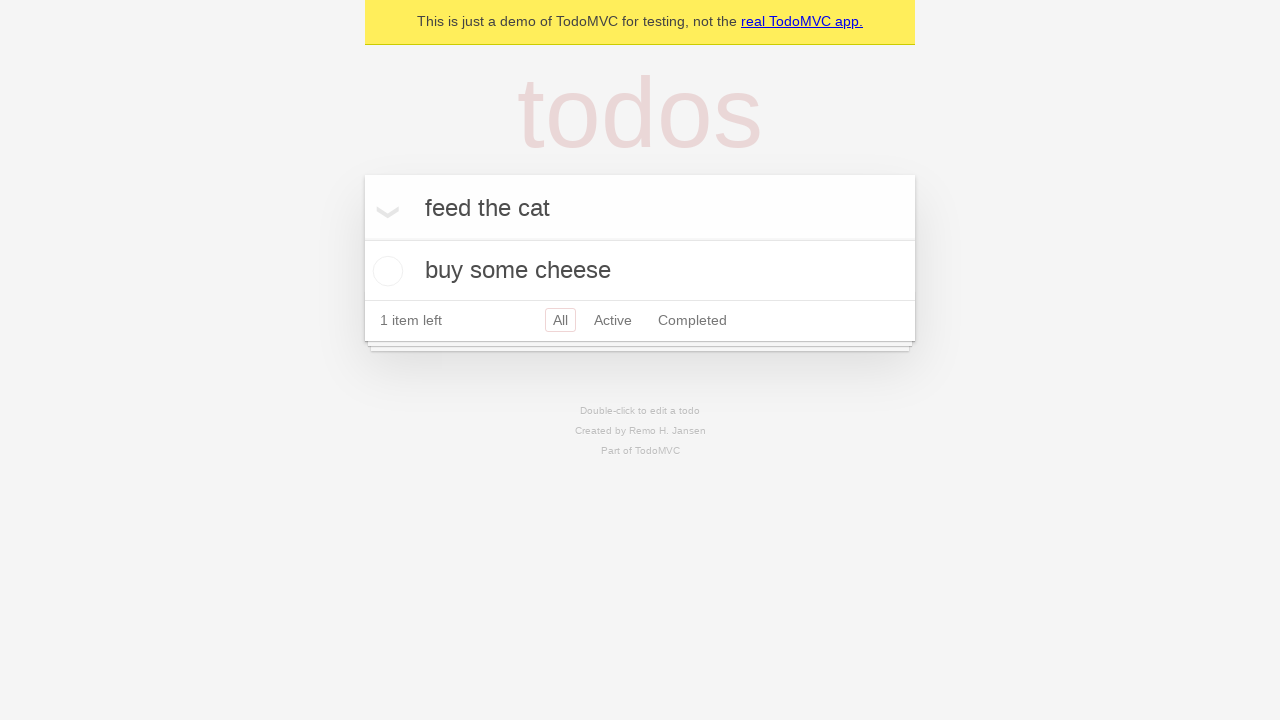

Pressed Enter to add second todo on internal:attr=[placeholder="What needs to be done?"i]
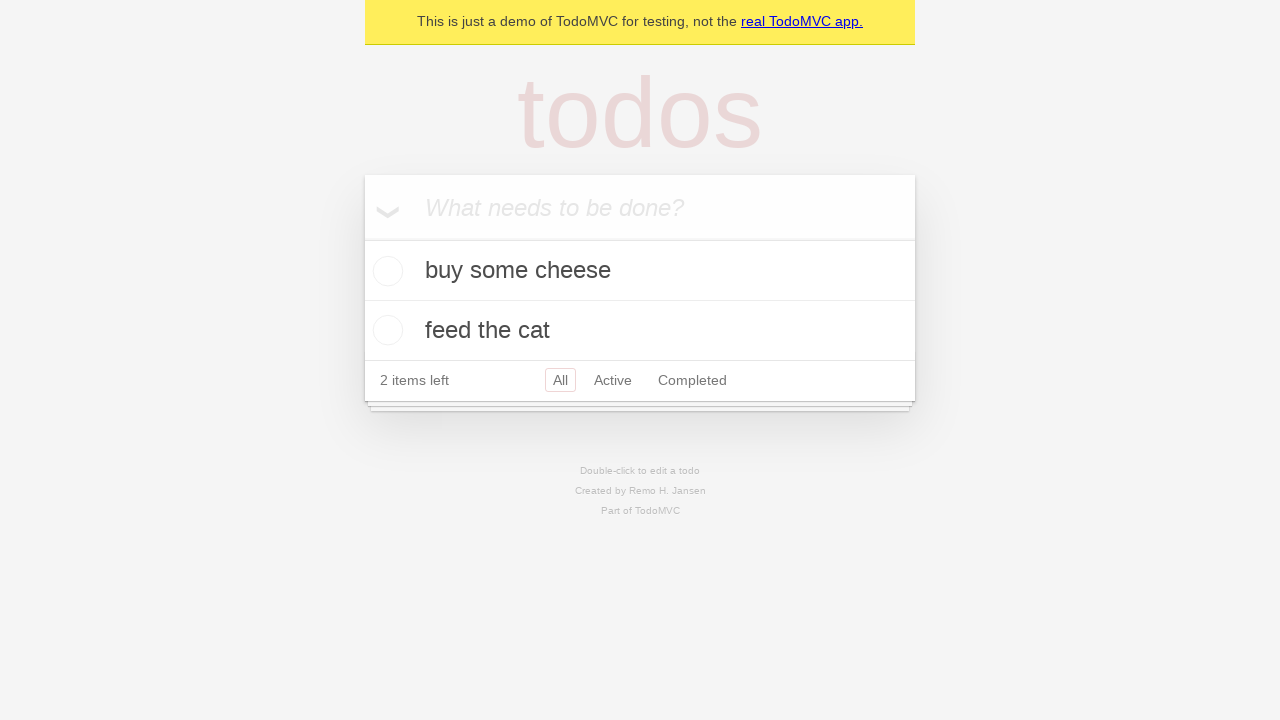

Filled todo input with 'book a doctors appointment' on internal:attr=[placeholder="What needs to be done?"i]
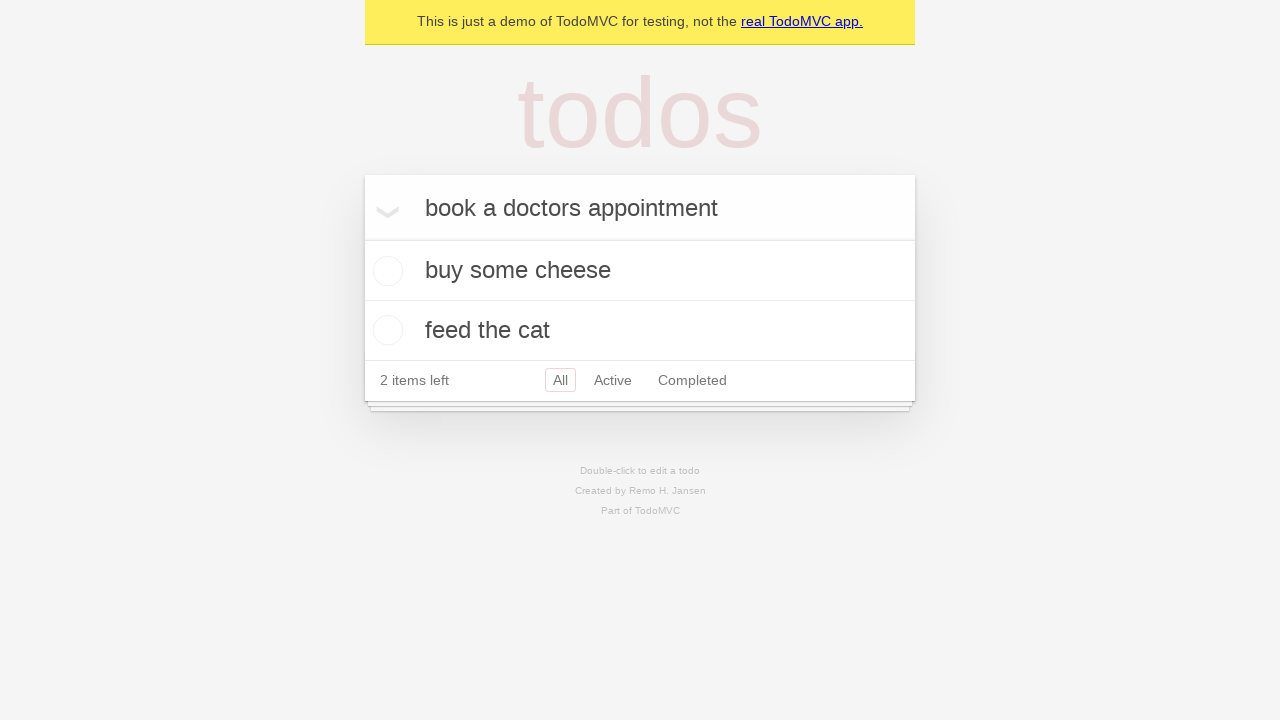

Pressed Enter to add third todo on internal:attr=[placeholder="What needs to be done?"i]
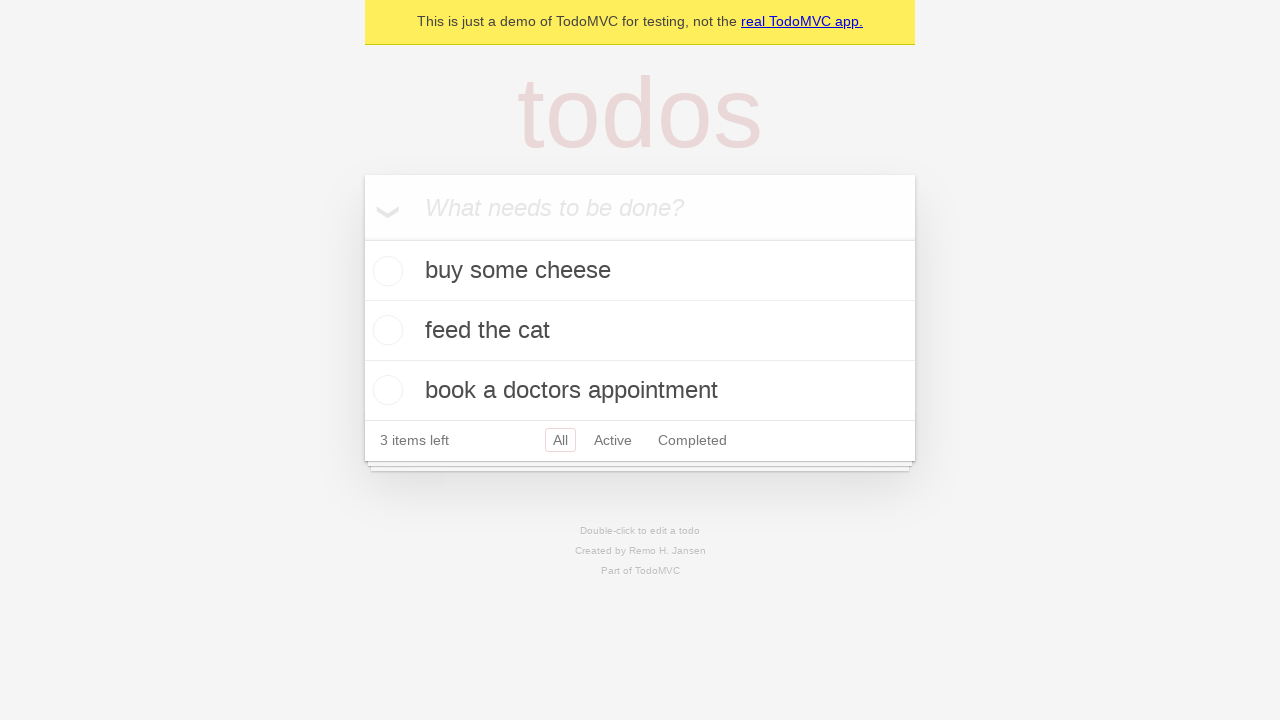

Waited for third todo to load
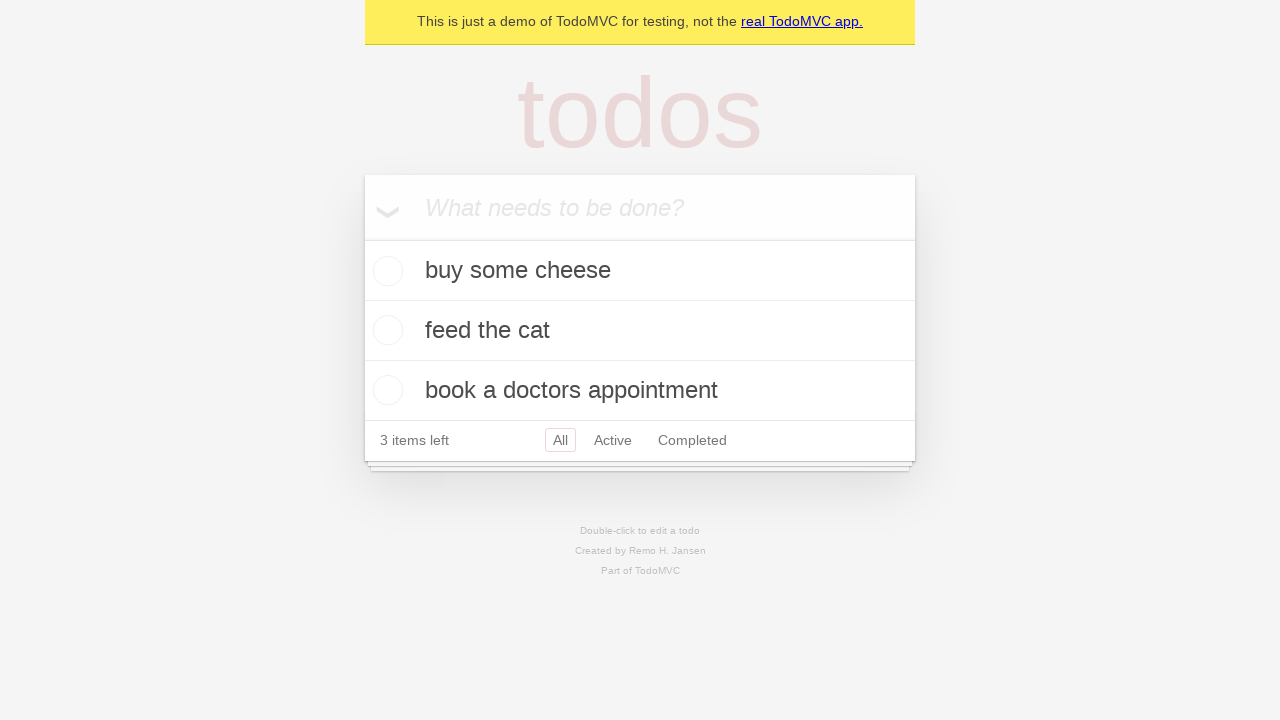

Double-clicked second todo to enter edit mode at (640, 331) on [data-testid='todo-item'] >> nth=1
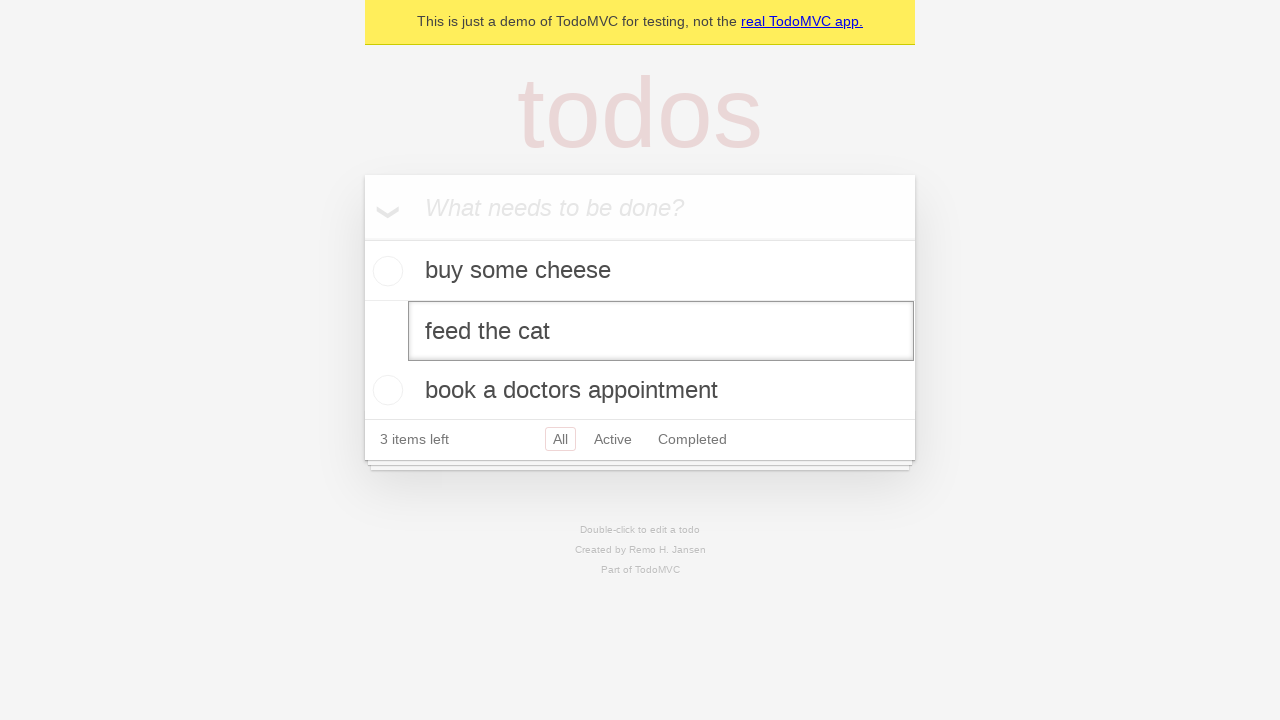

Cleared the text in edit field with empty string on [data-testid='todo-item'] >> nth=1 >> internal:role=textbox[name="Edit"i]
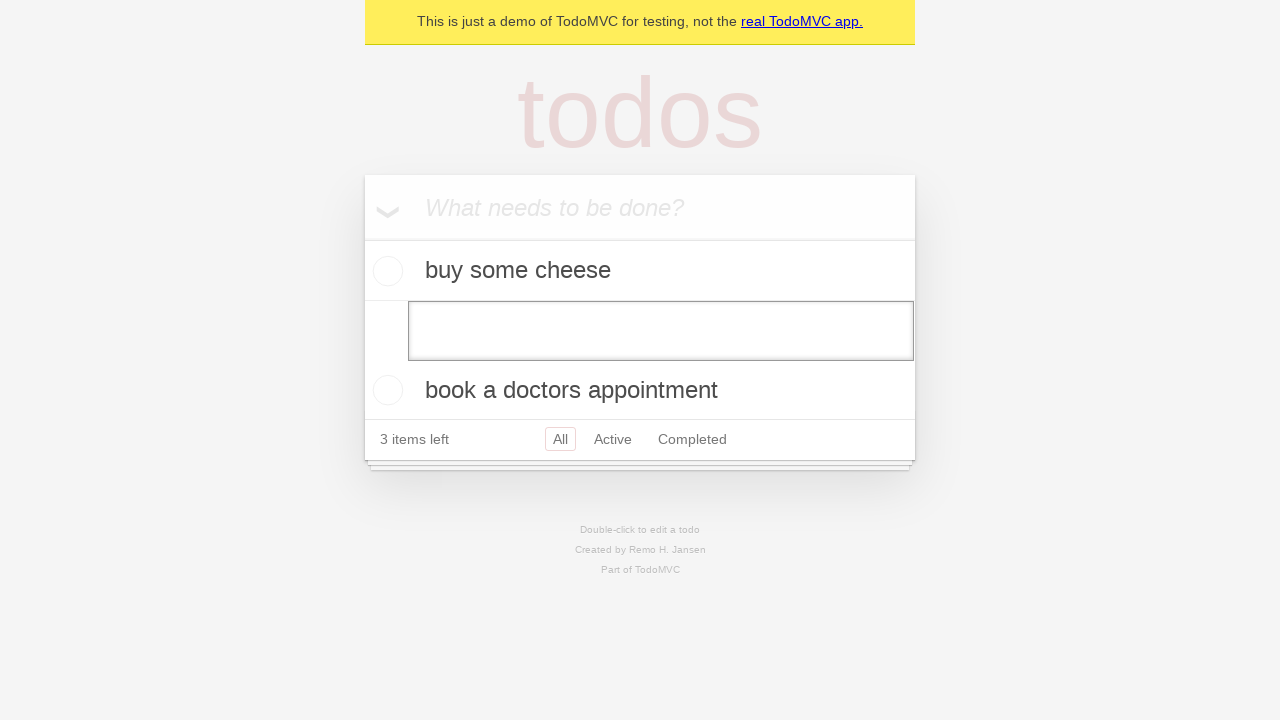

Pressed Enter to confirm empty text, removing the todo item on [data-testid='todo-item'] >> nth=1 >> internal:role=textbox[name="Edit"i]
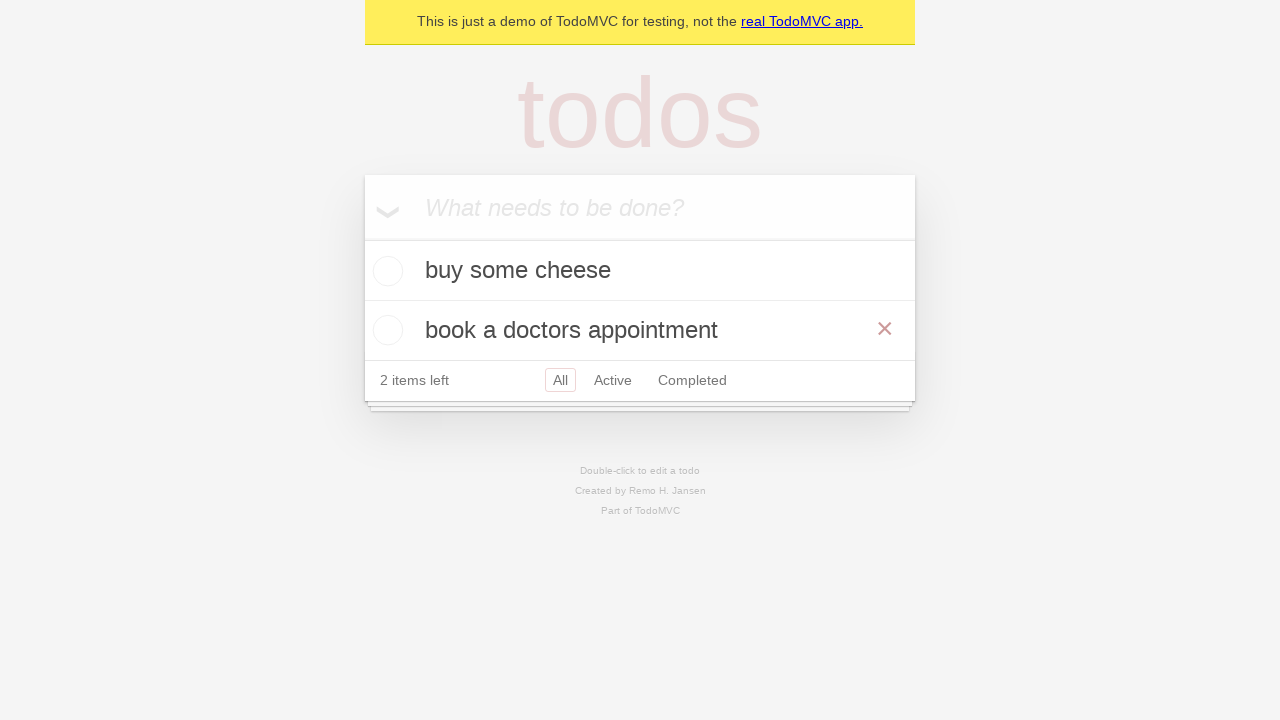

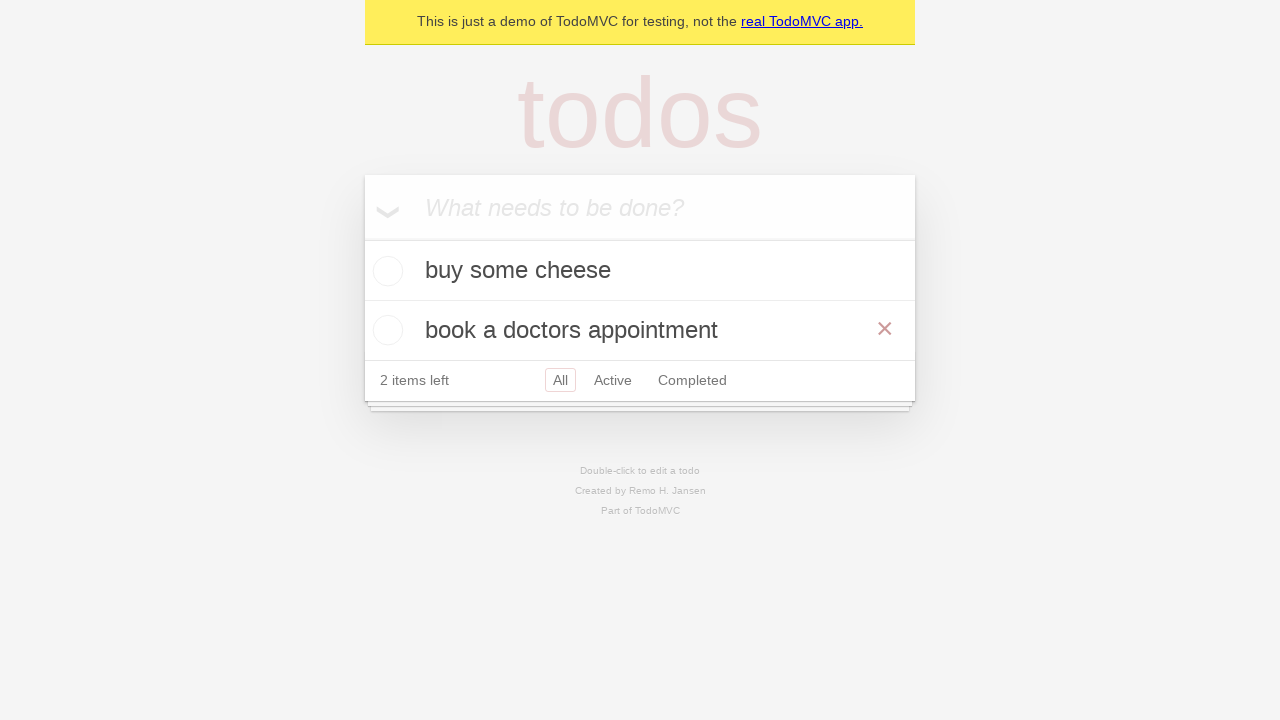